Counts the number of employees per position by iterating through all pages of a data table and collecting position information

Starting URL: https://editor.datatables.net/examples/extensions/excel

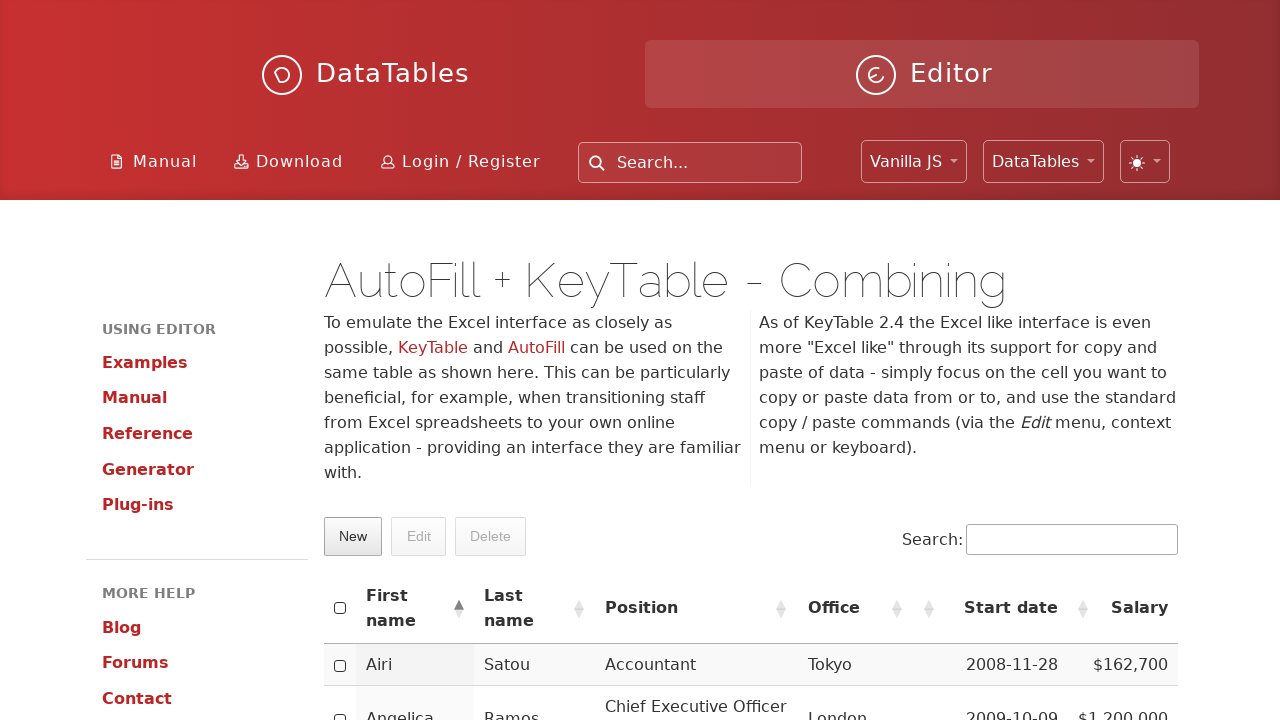

Scrolled down 400px to view the data table
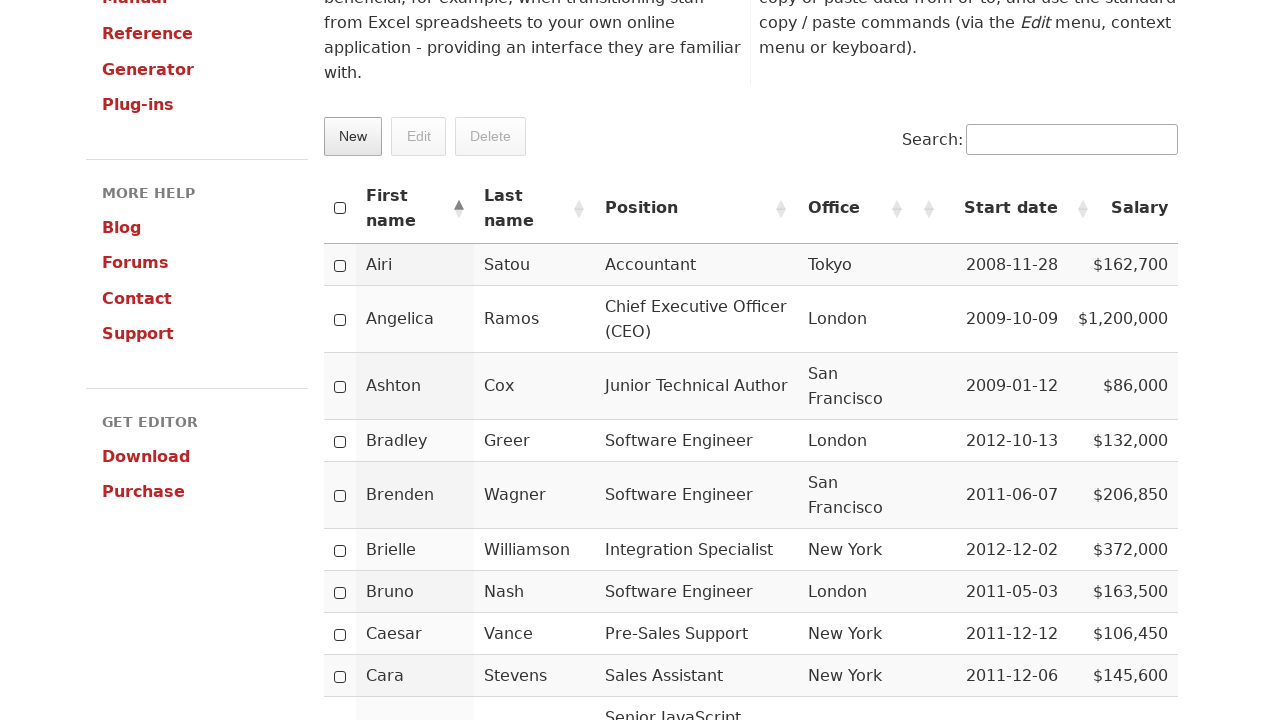

Counted pagination links: found 0 pages
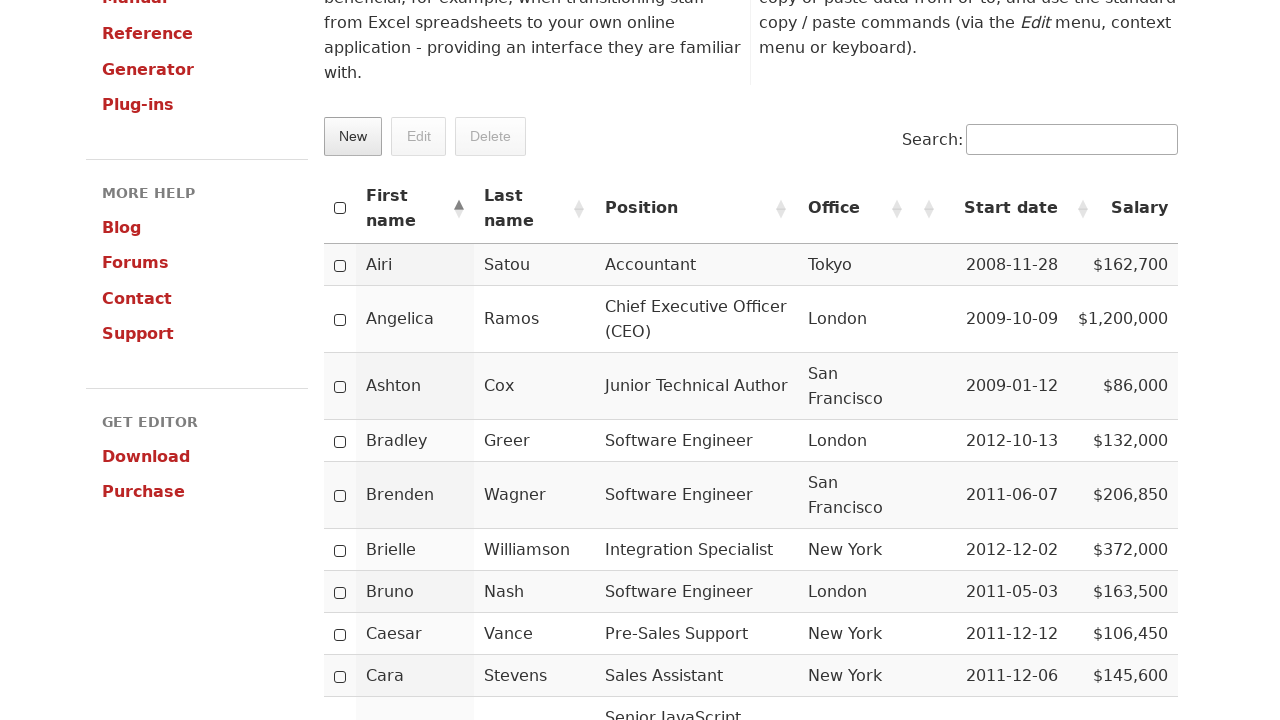

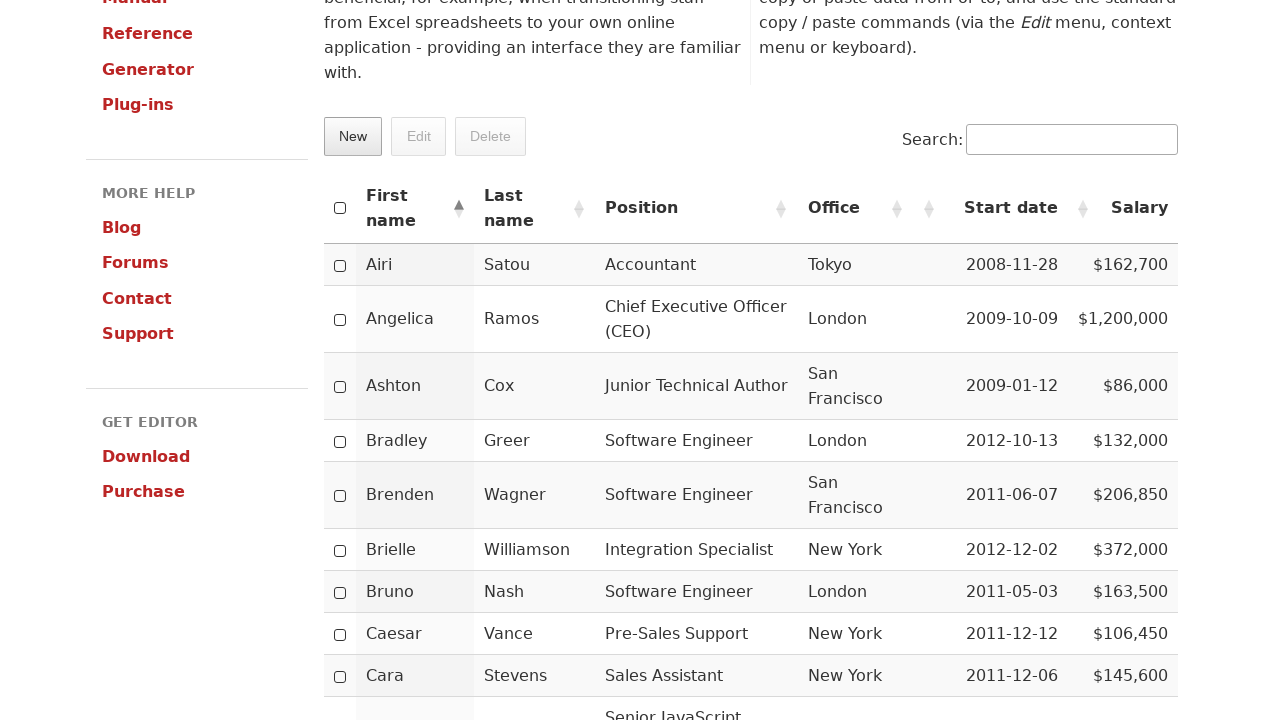